Navigates to the US Financial Stress Index page and verifies that the latest daily observation data (index value and date) is displayed on the page.

Starting URL: https://www.financialresearch.gov/financial-stress-index/

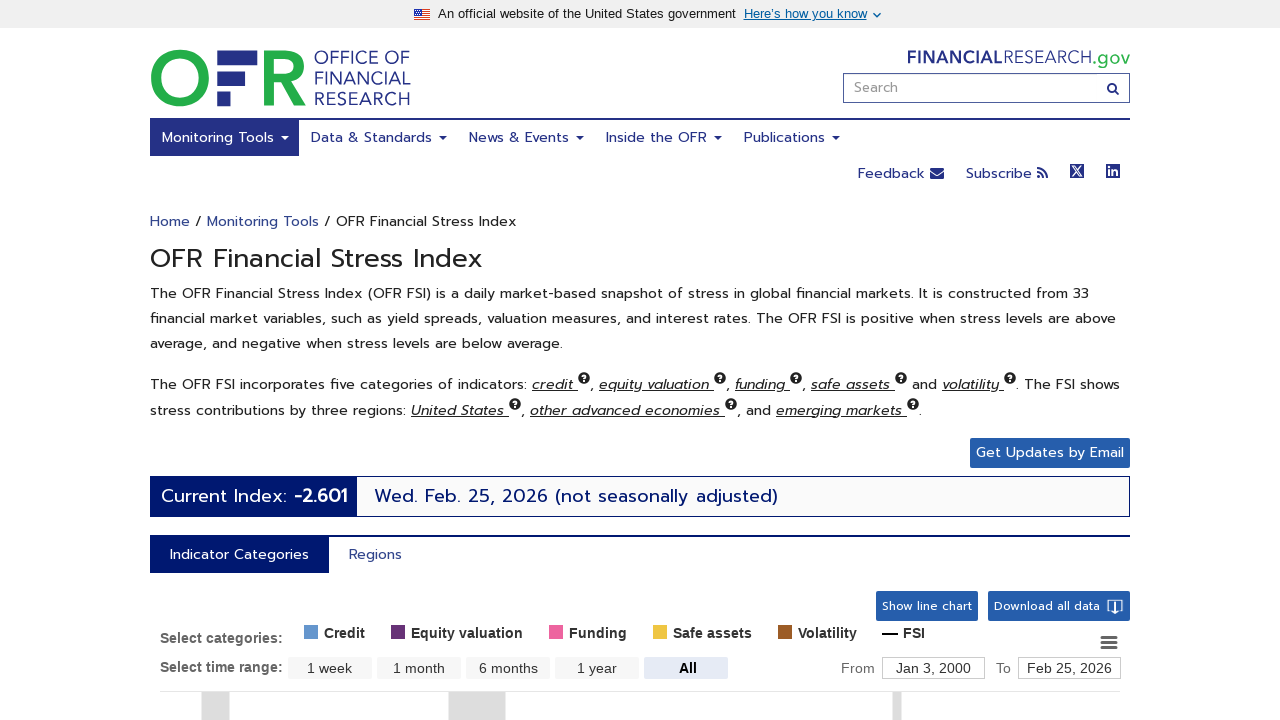

Navigated to US Financial Stress Index page
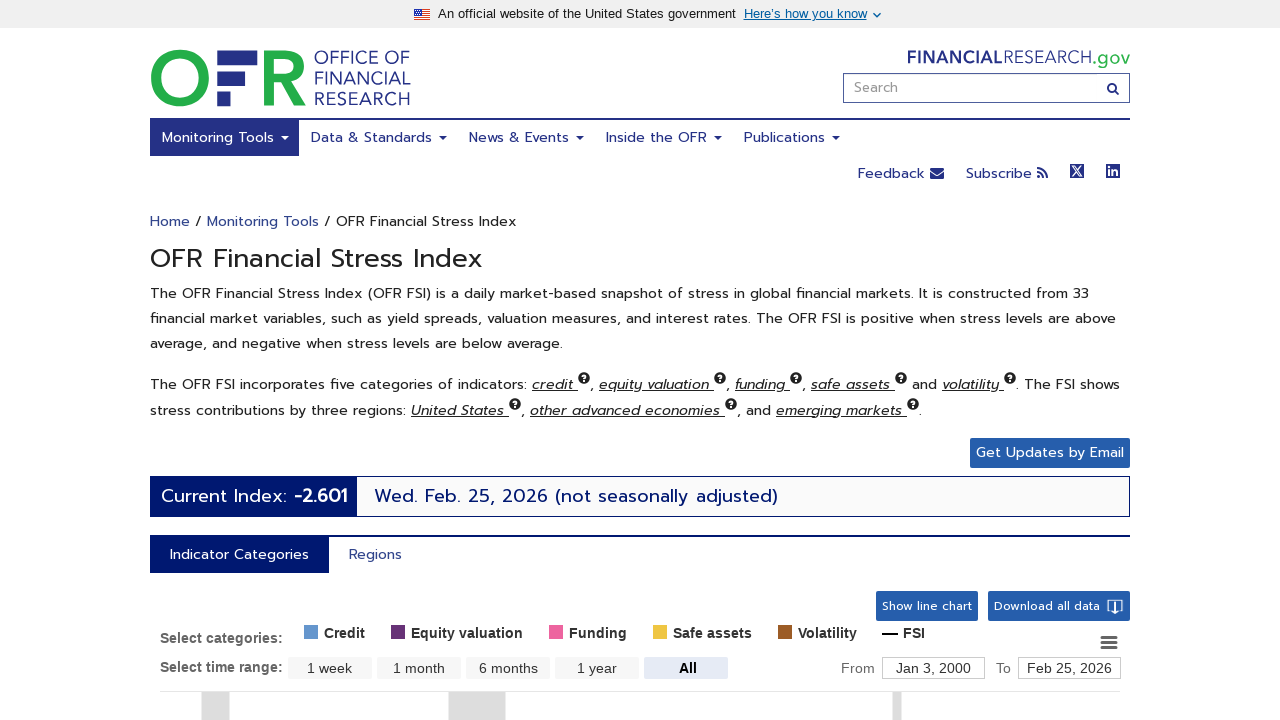

Page fully loaded
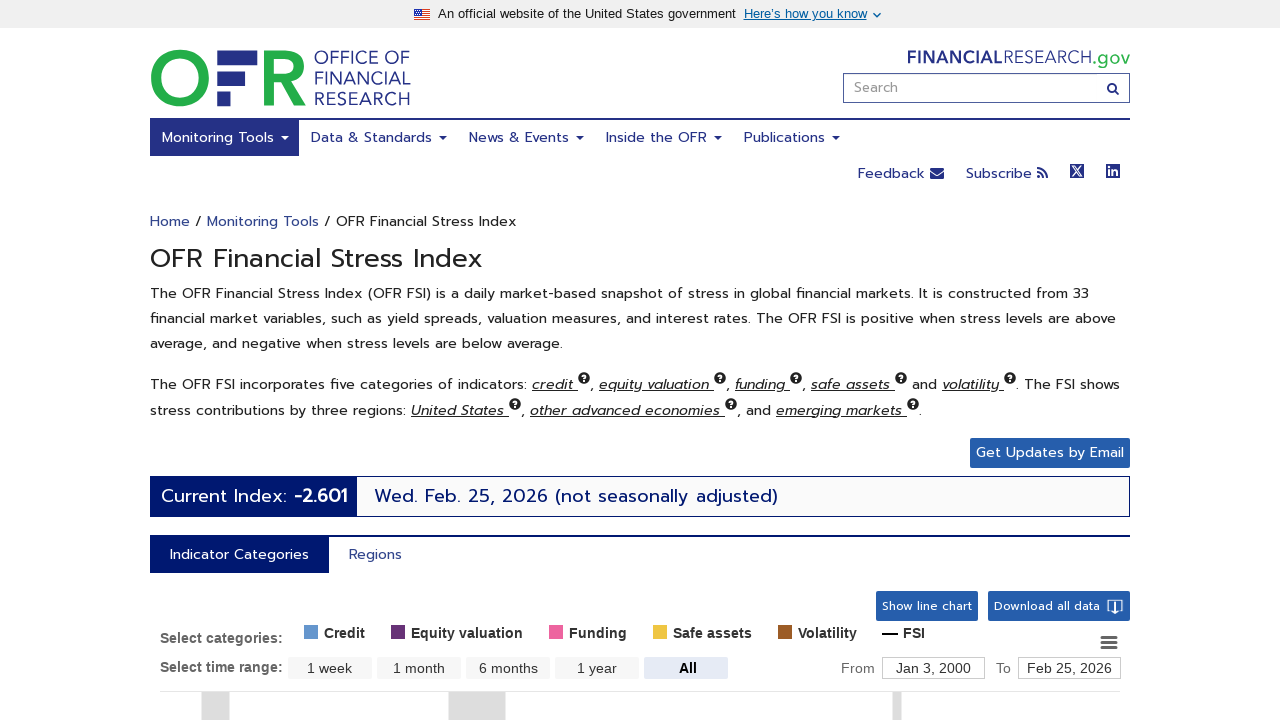

Scrolled down the page
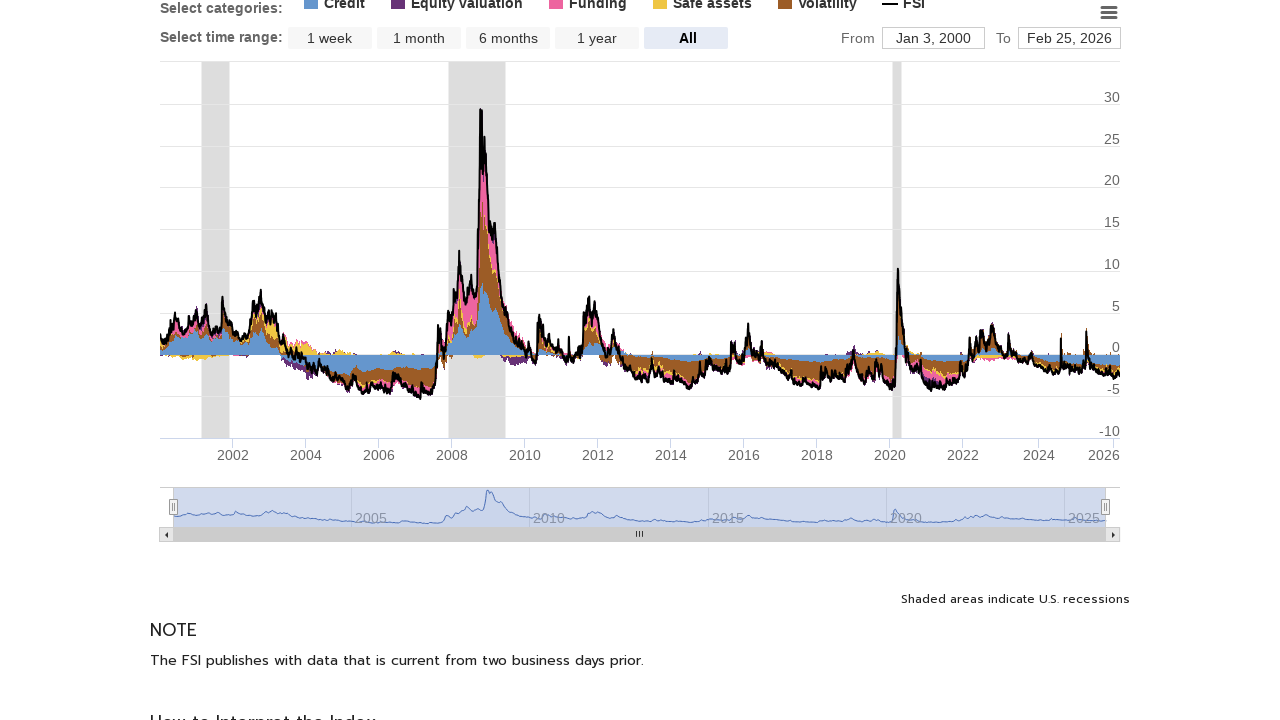

Latest daily index value element is visible
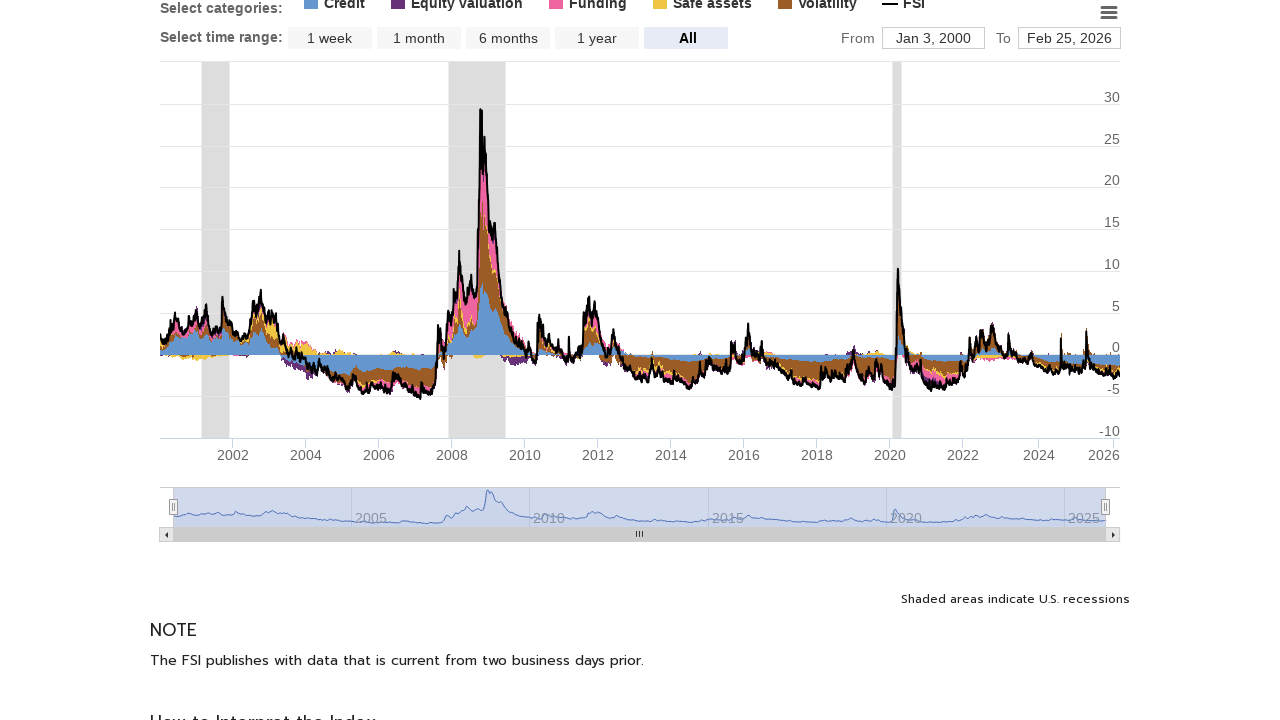

Latest daily observation date element is visible
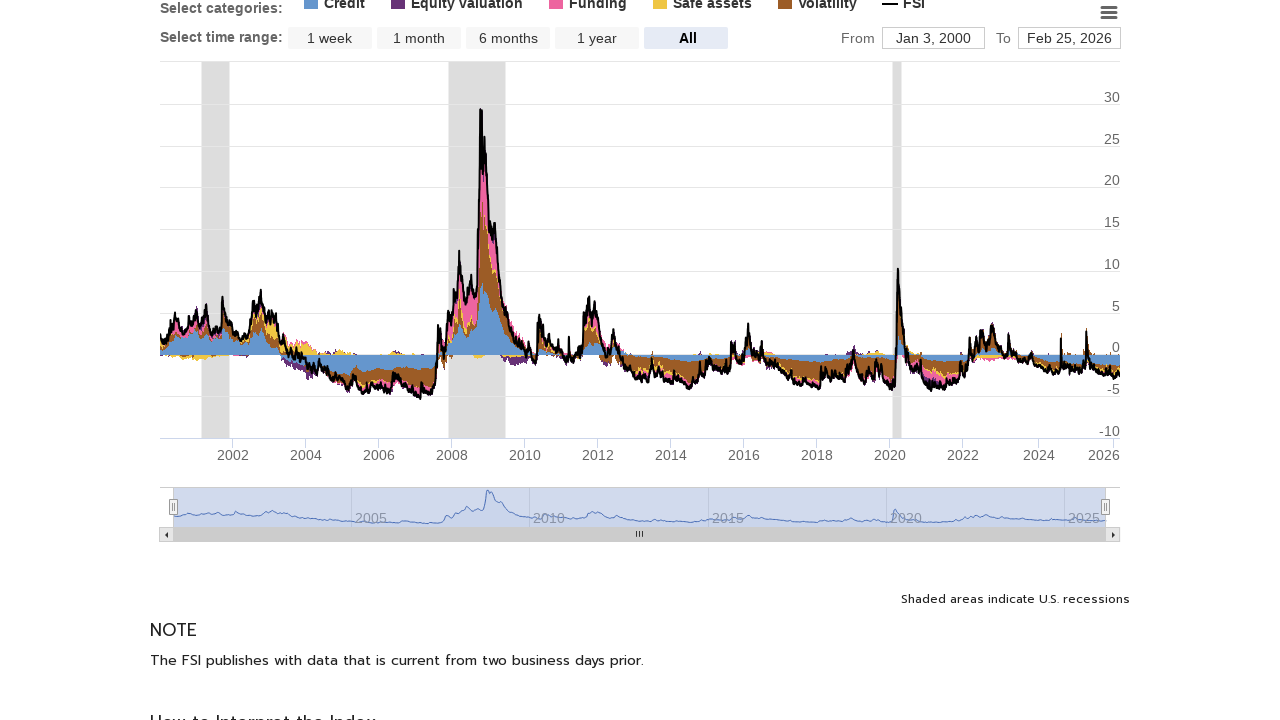

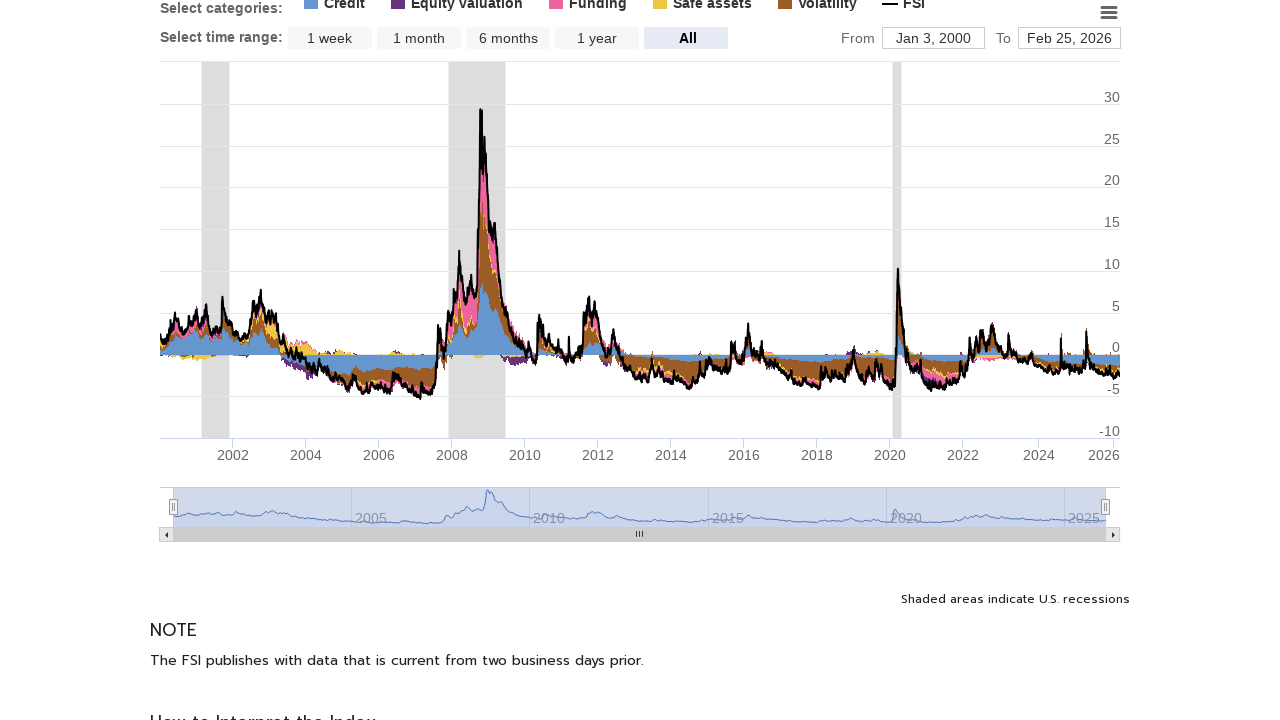